Tests dropdown selection by selecting an option using its value attribute

Starting URL: https://automationtesting.co.uk/dropdown.html

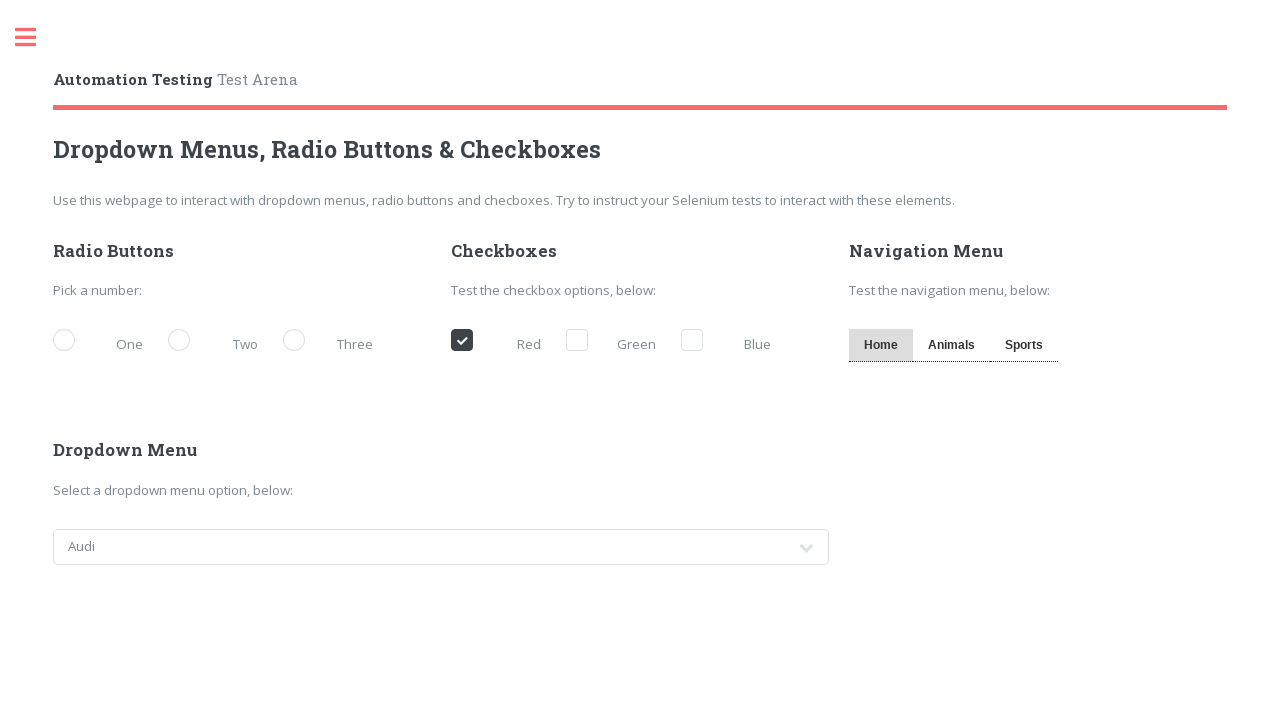

Selected BMW option from dropdown by value attribute on #cars
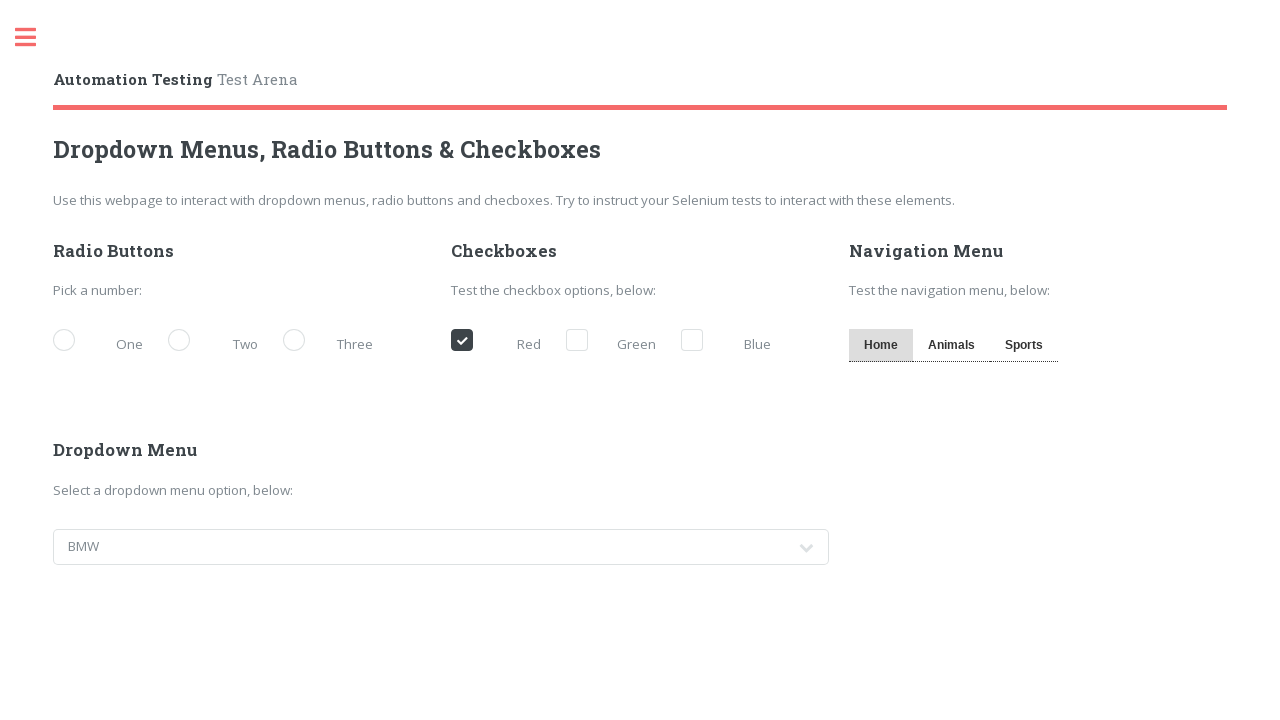

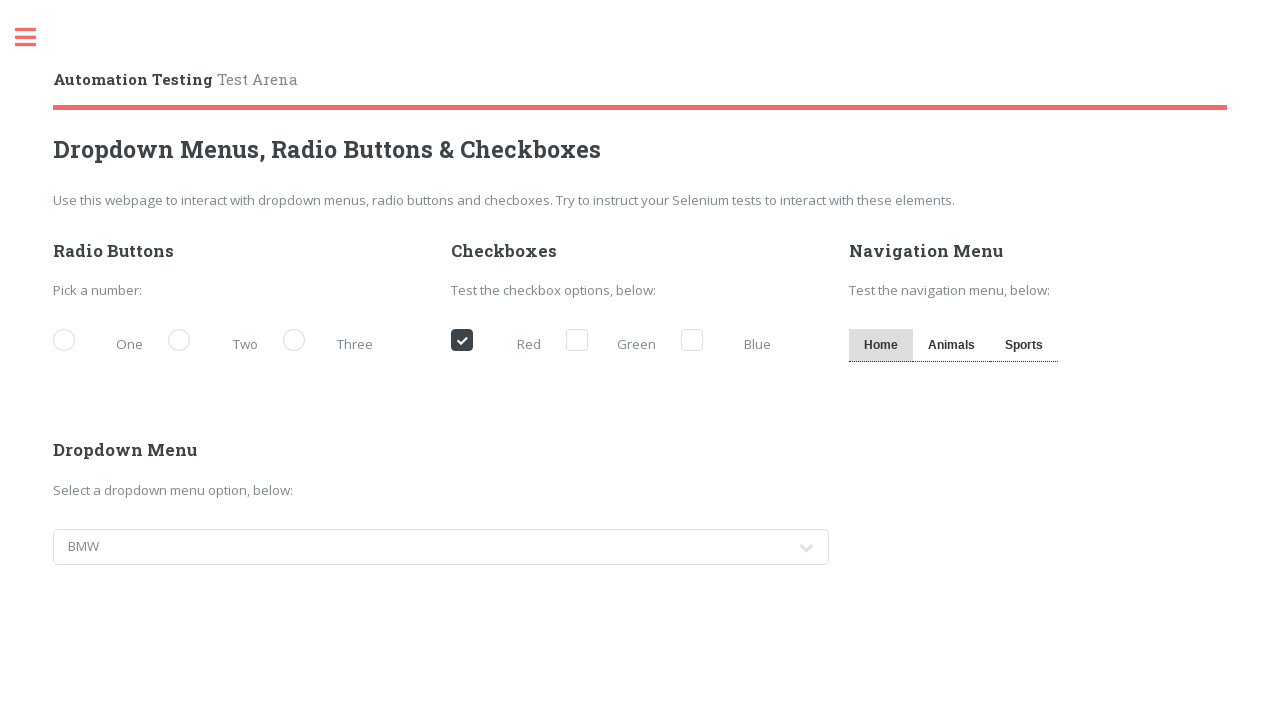